Clicks the Make Appointment button on the homepage

Starting URL: https://katalon-demo-cura.herokuapp.com/

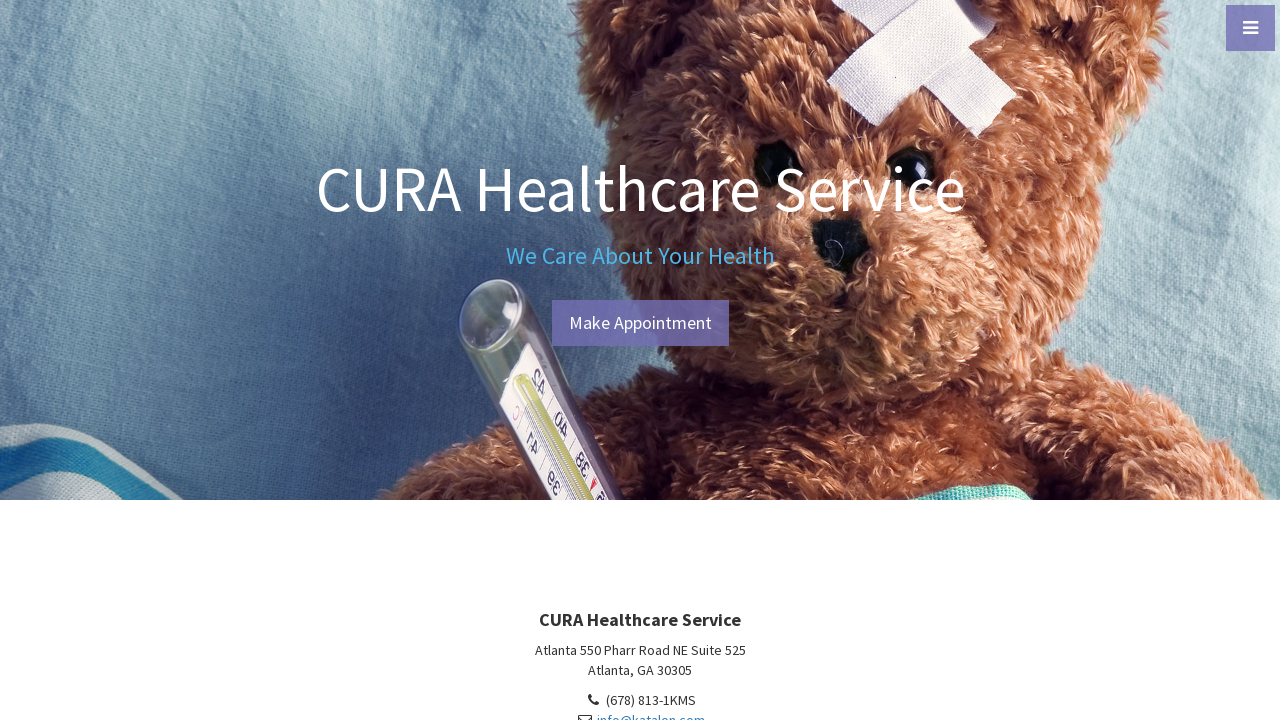

Clicked the Make Appointment button on the homepage at (640, 323) on #btn-make-appointment
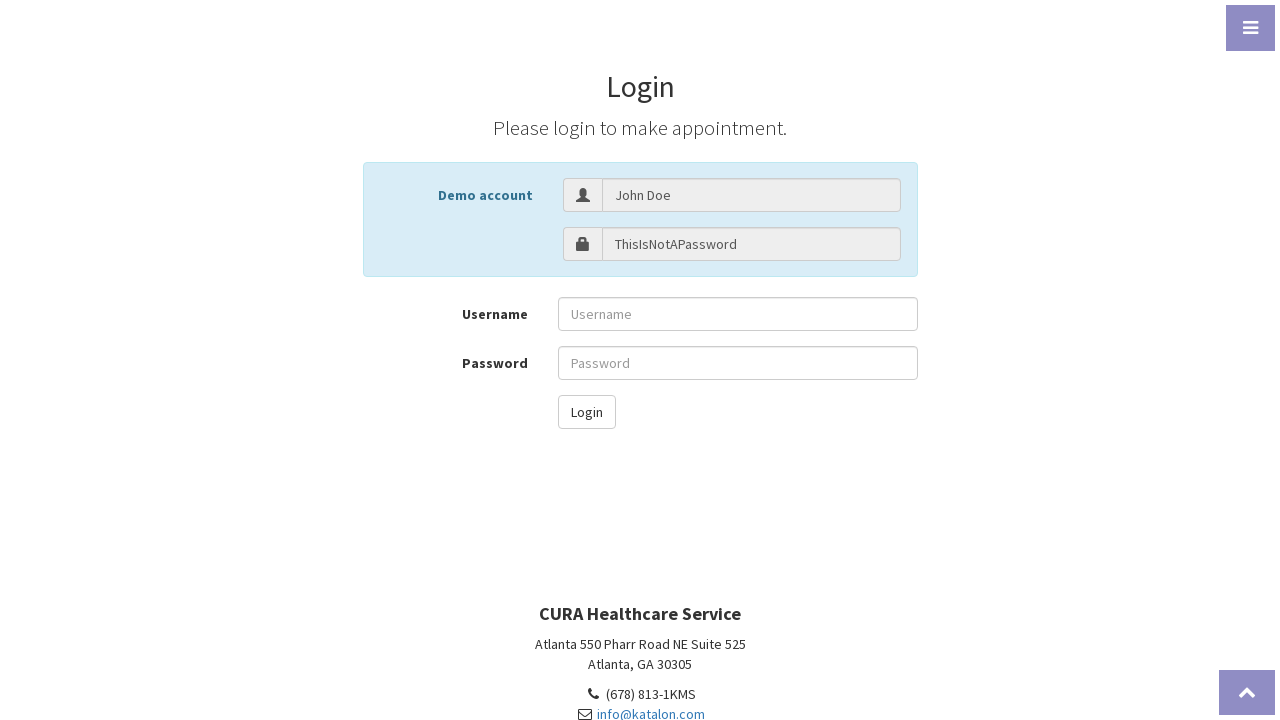

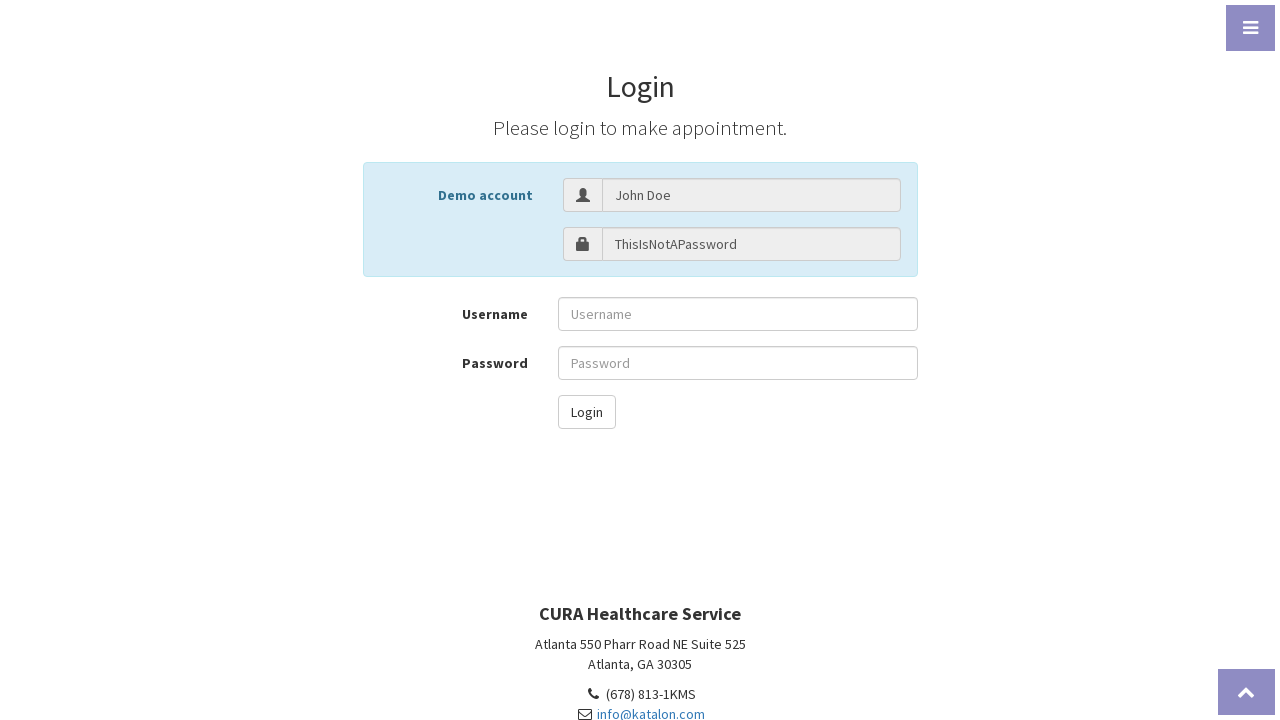